Tests that the OrangeHRM page loads correctly by verifying the page title

Starting URL: https://opensource-demo.orangehrmlive.com

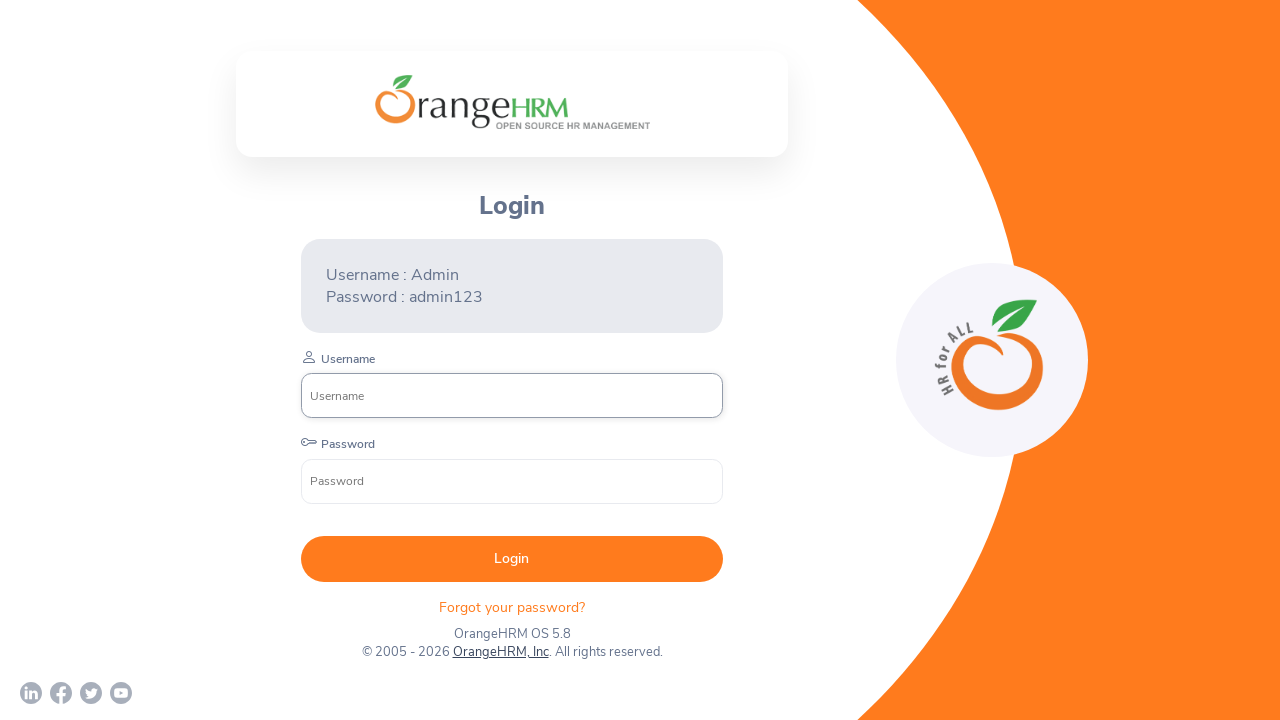

Navigated to OrangeHRM demo page
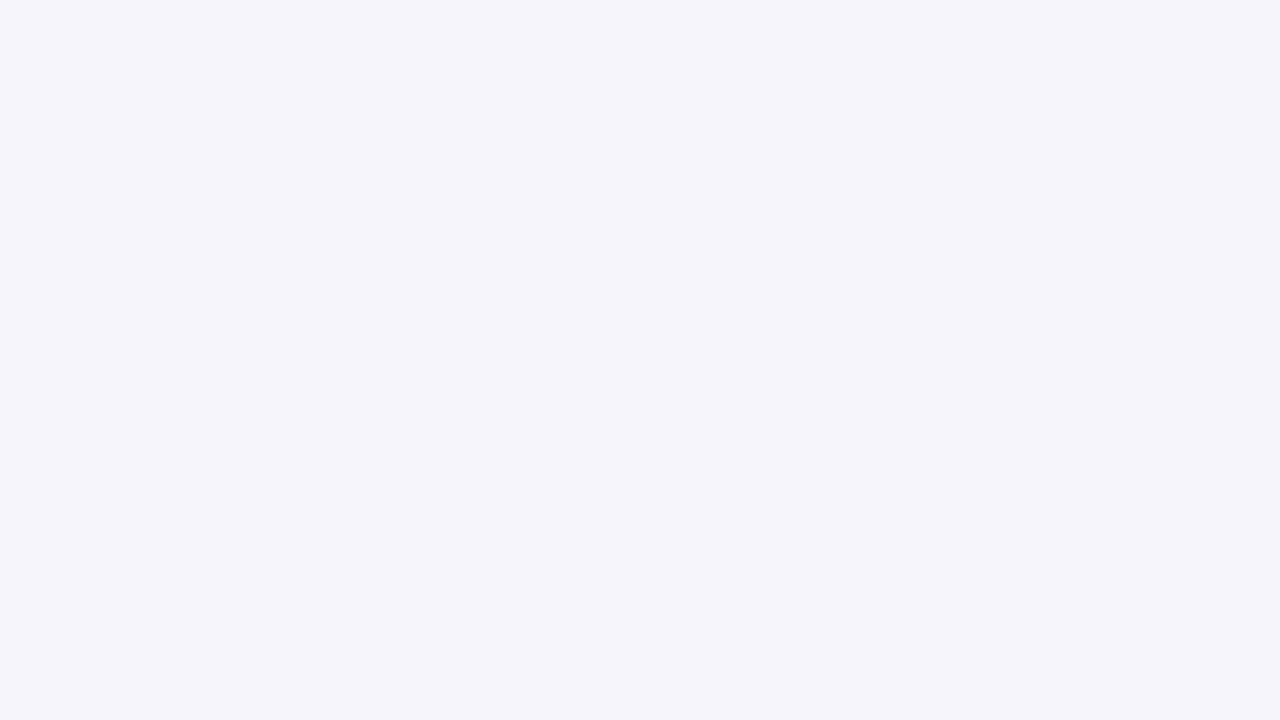

Verified page title is 'OrangeHRM'
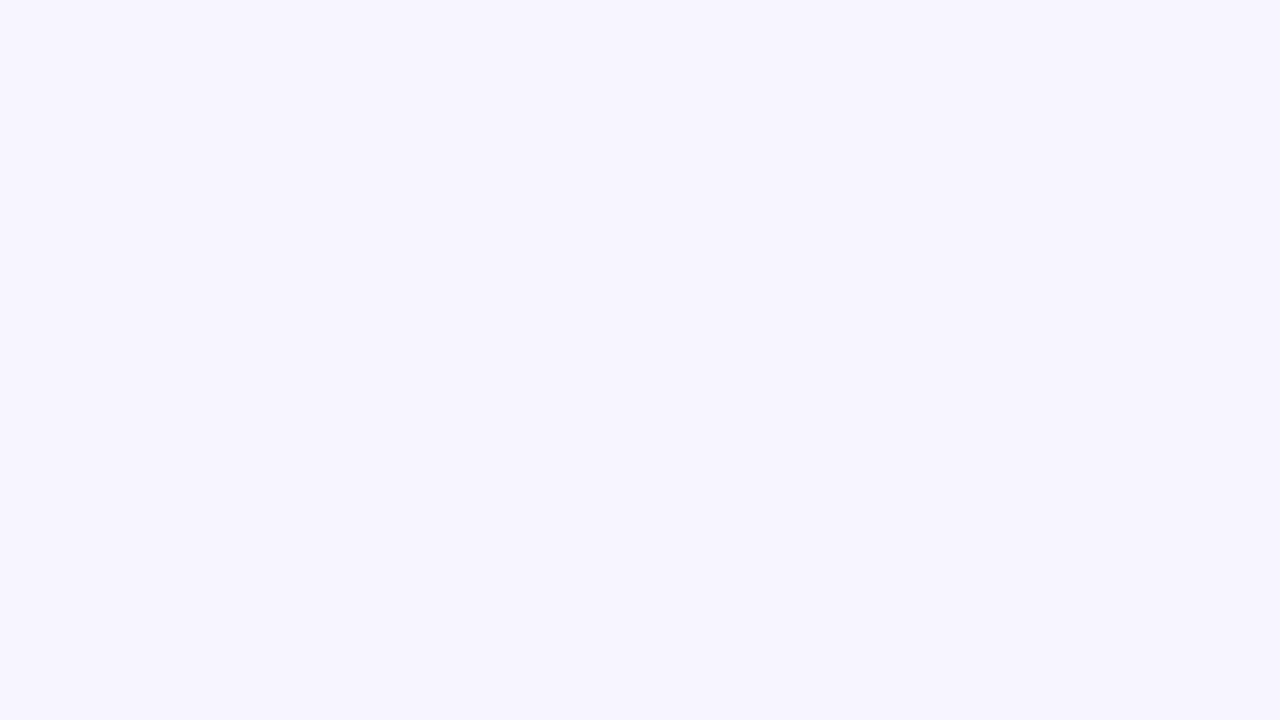

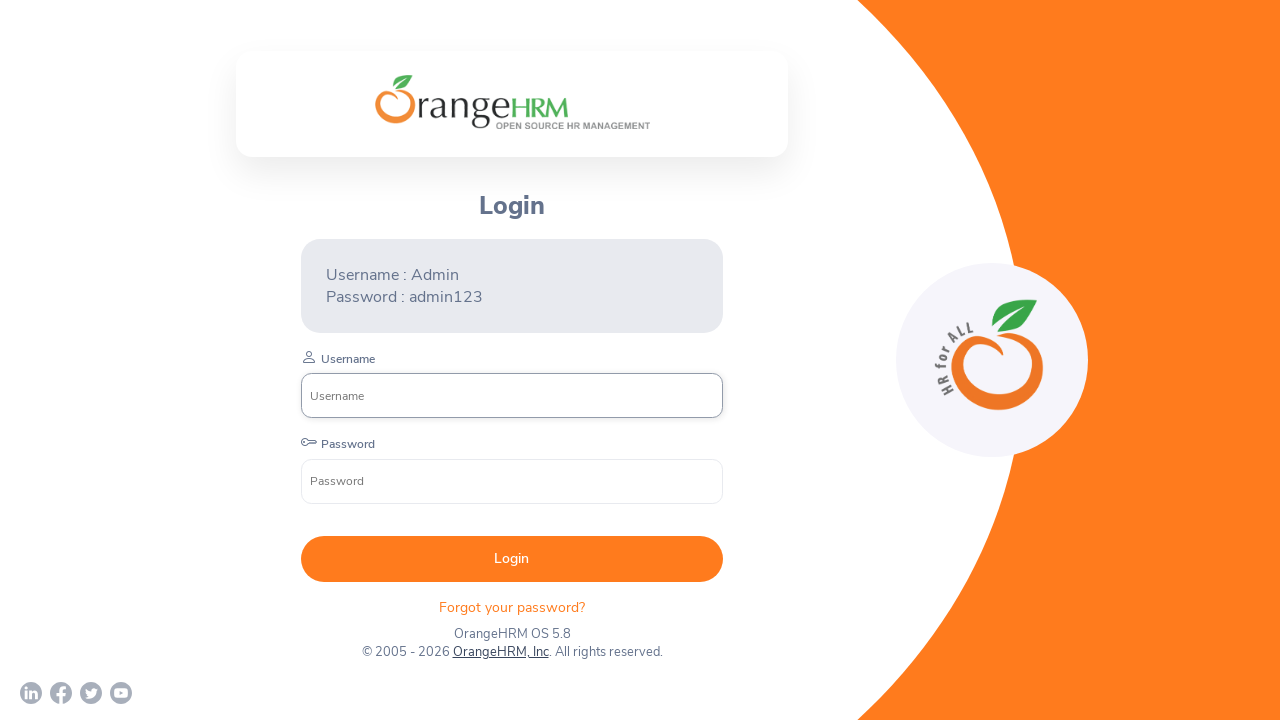